Navigates to Paytm website and retrieves the inner text content of the entire webpage using JavaScript execution

Starting URL: https://paytm.com/

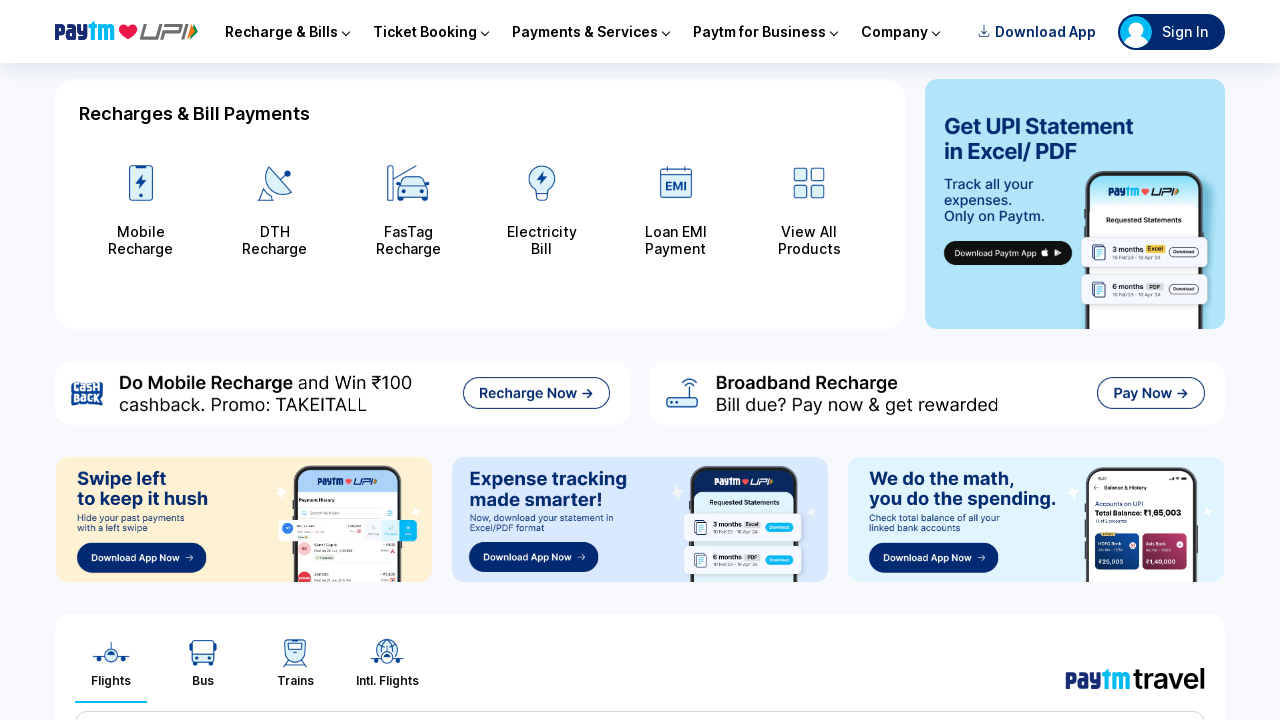

Navigated to Paytm website at https://paytm.com/
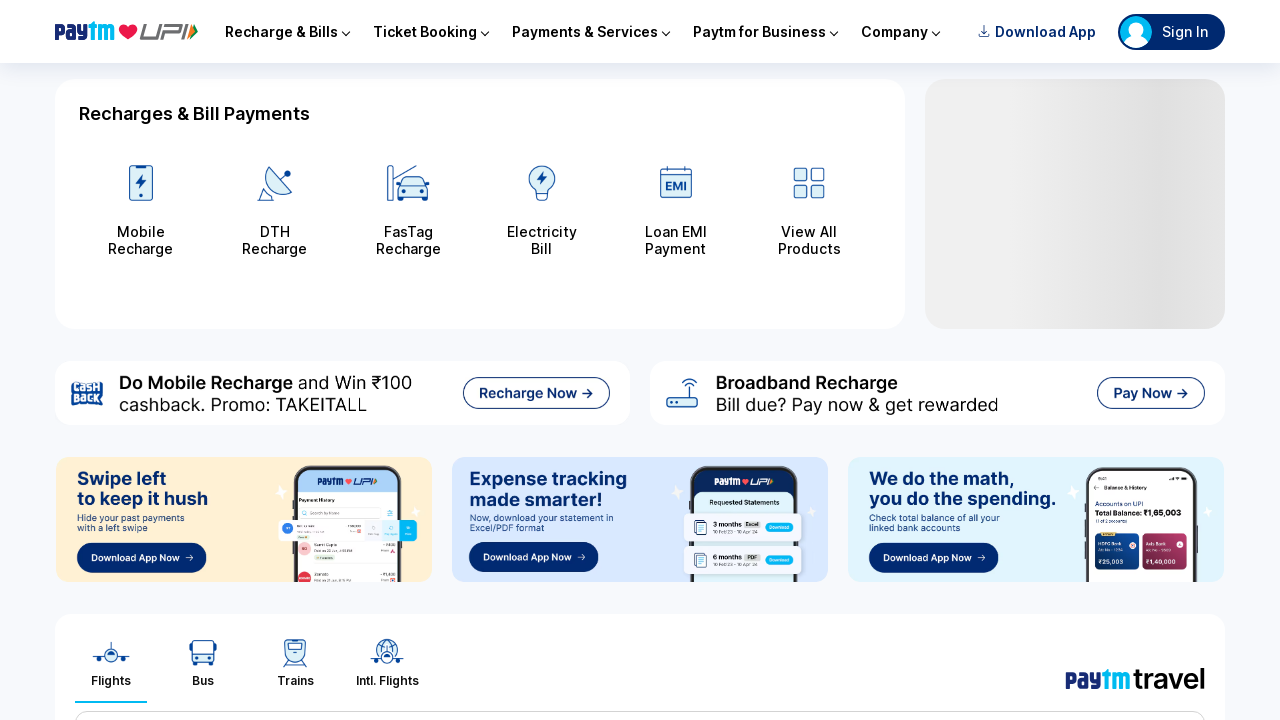

Retrieved inner text content of entire webpage using JavaScript execution
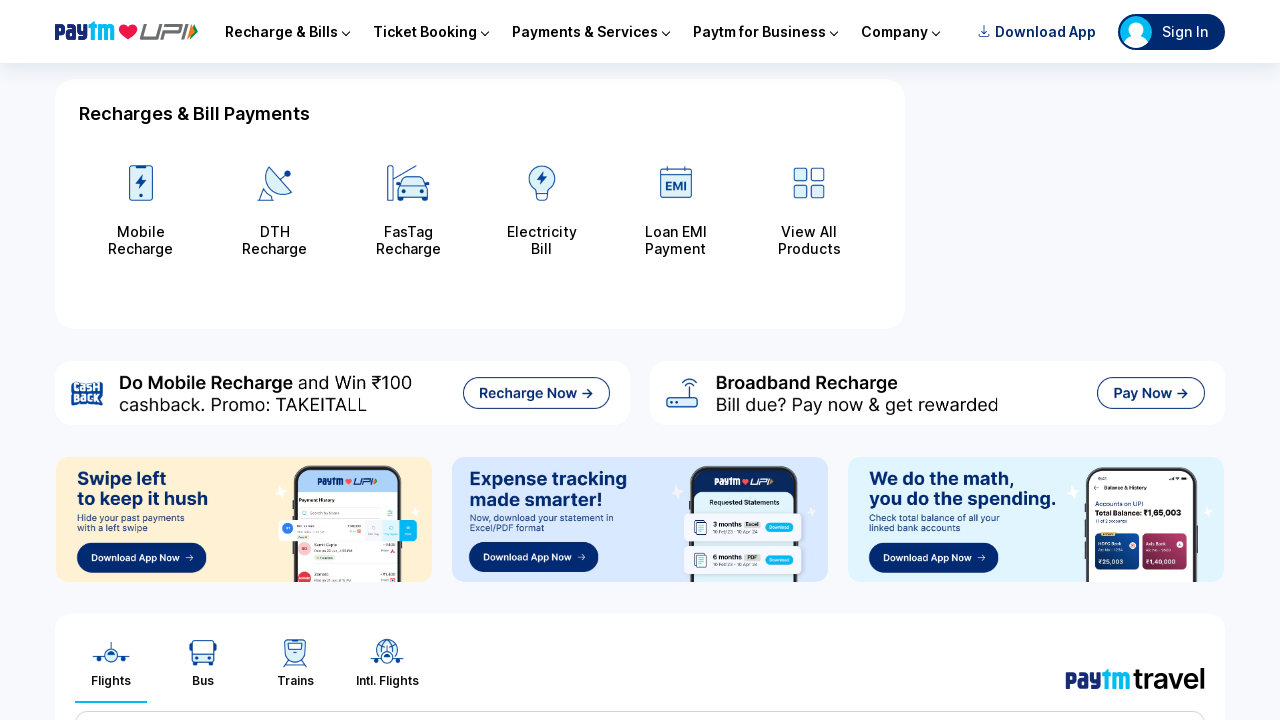

Verified that inner text was successfully retrieved and is not empty
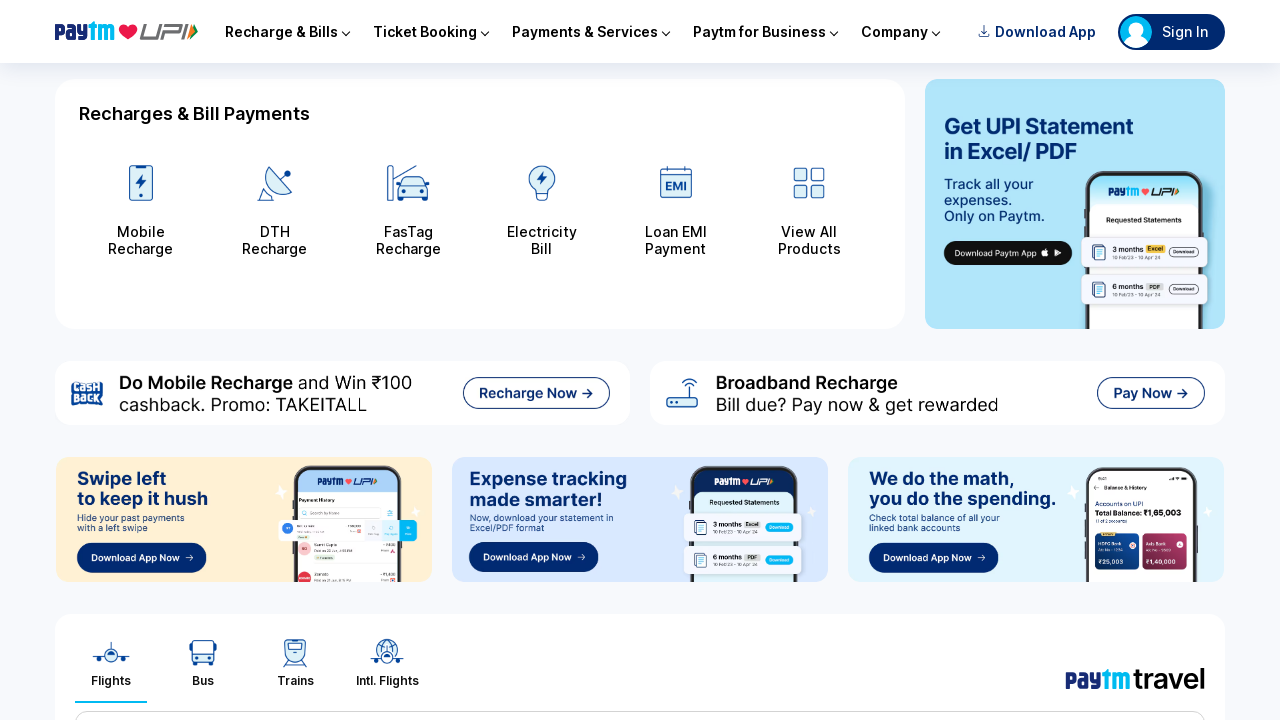

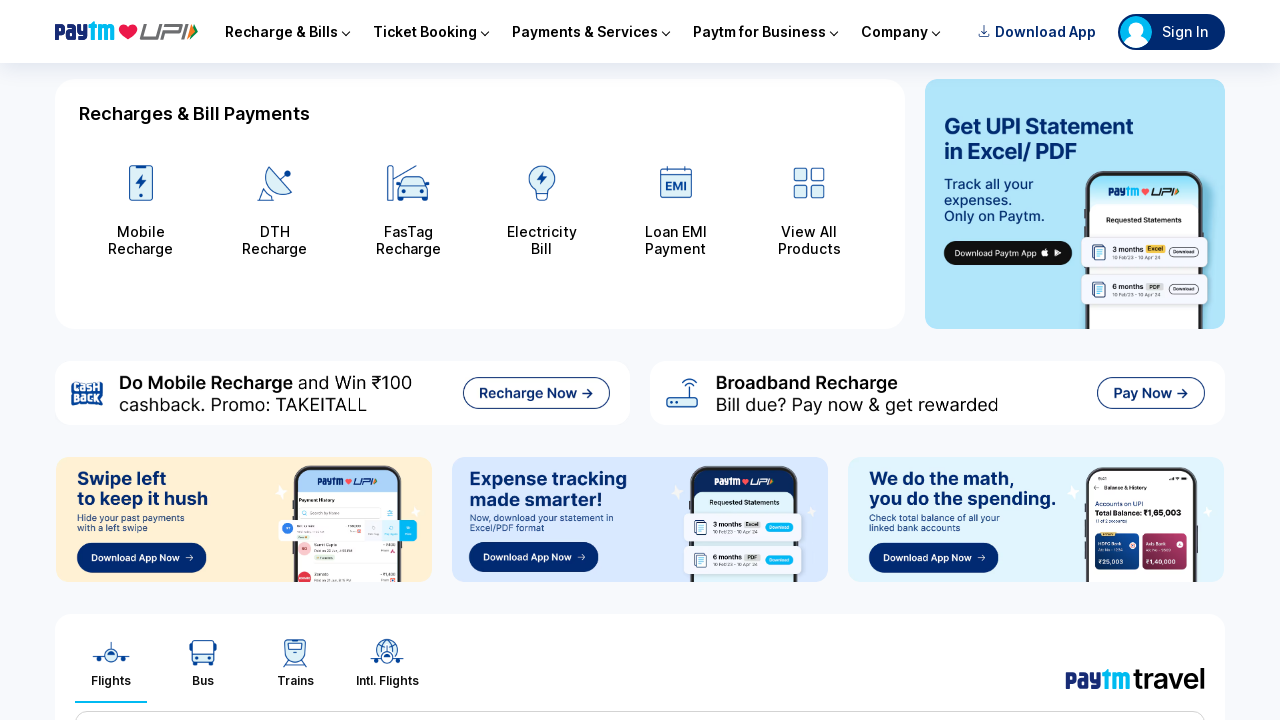